Tests clicking the Facebook social media link and verifying it opens in a new tab

Starting URL: https://opensource-demo.orangehrmlive.com/web/index.php/auth/login

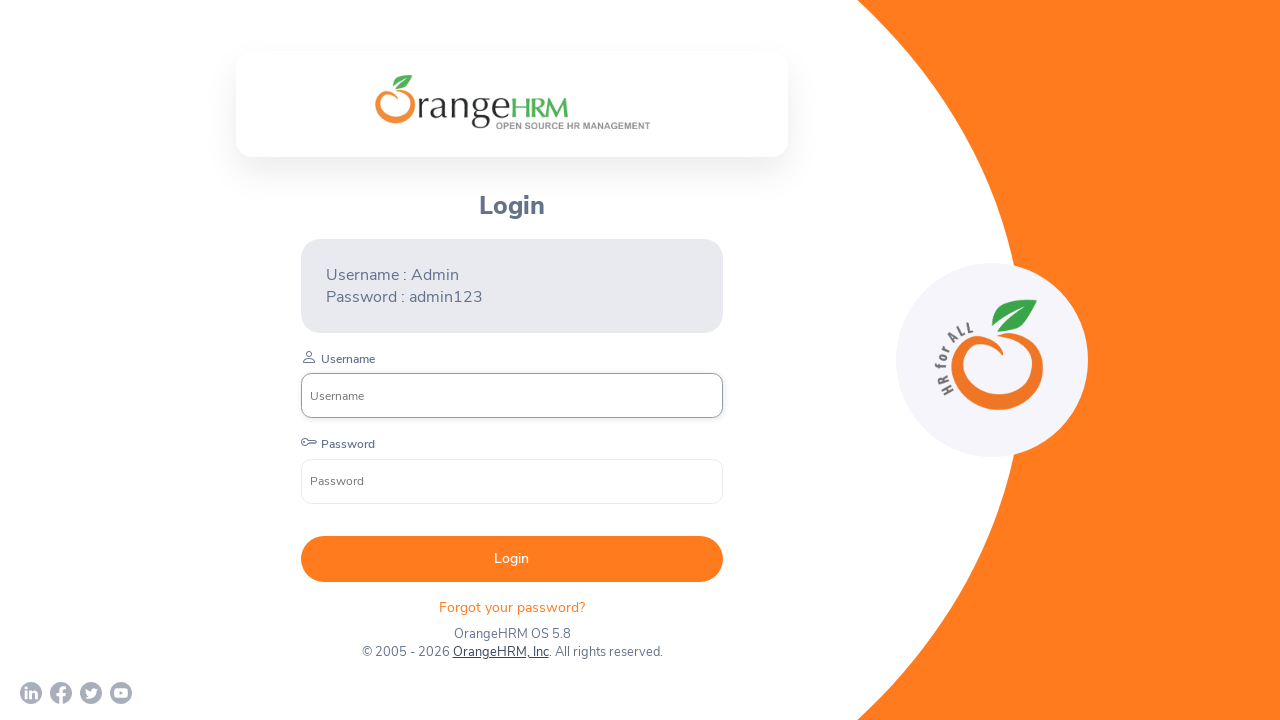

Clicked Facebook social media link and popup expected at (61, 693) on a[href*='facebook.com']
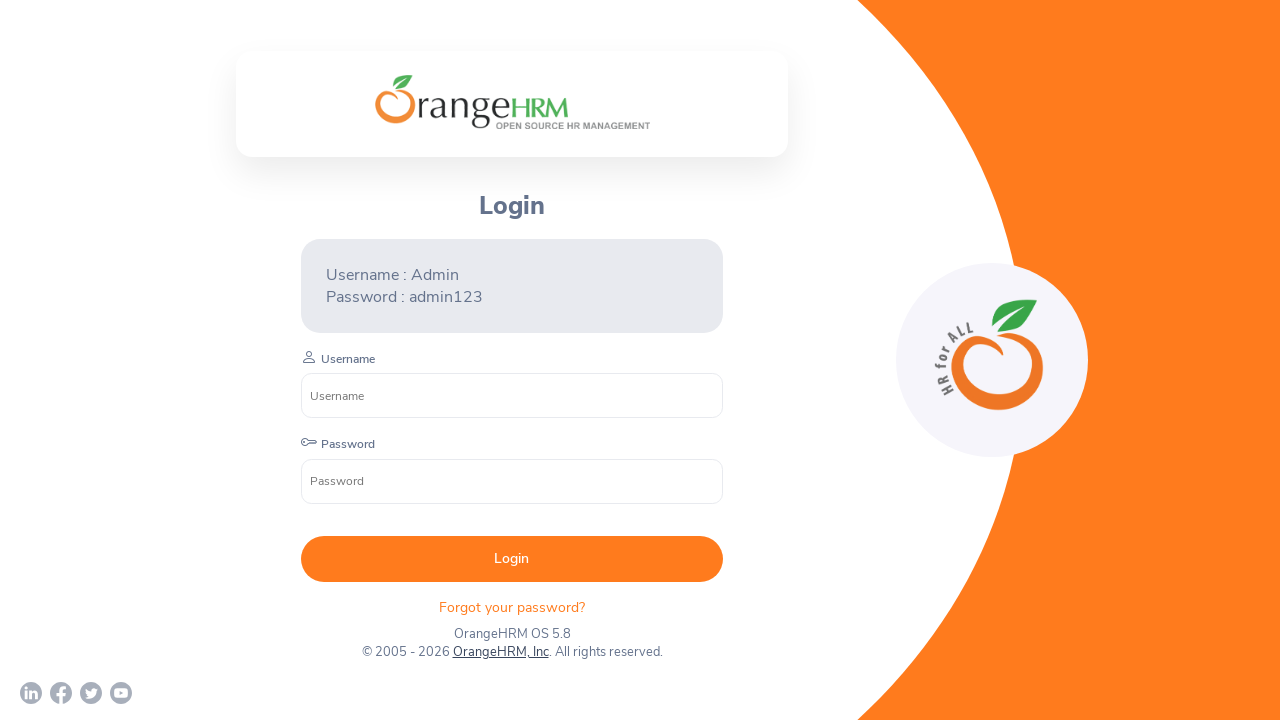

Captured new popup page reference for Facebook link
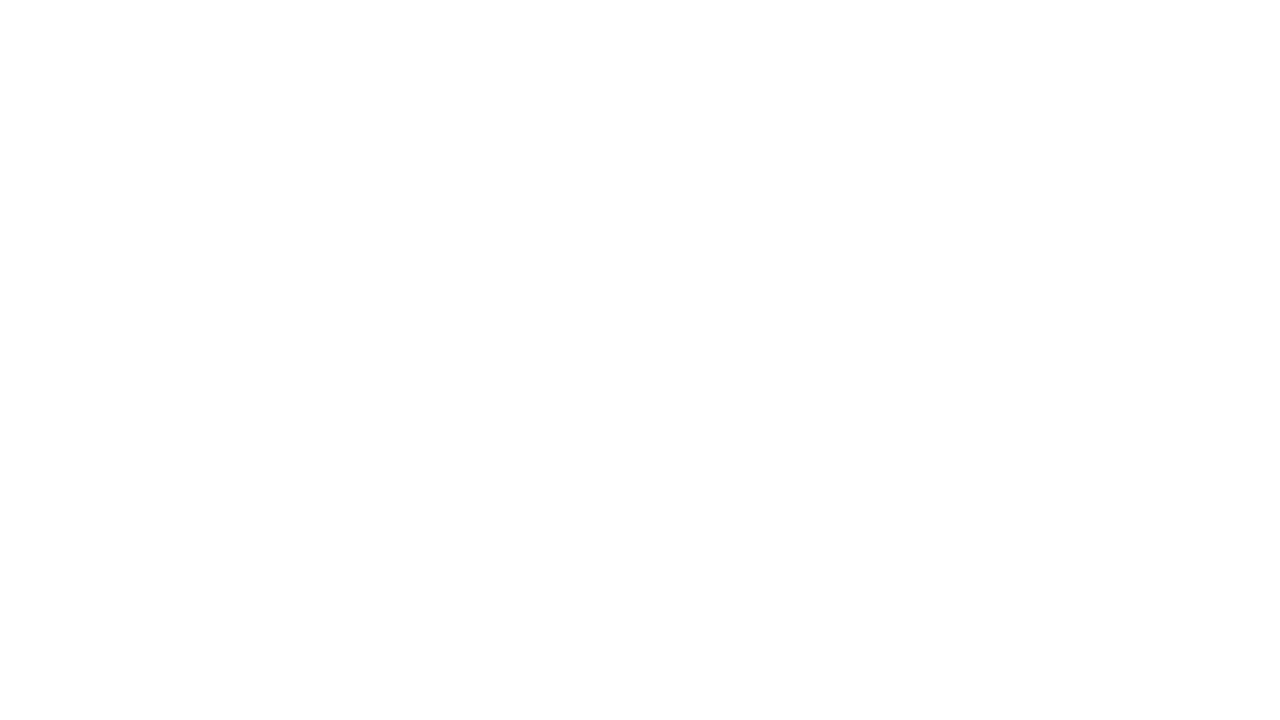

Facebook page loaded successfully
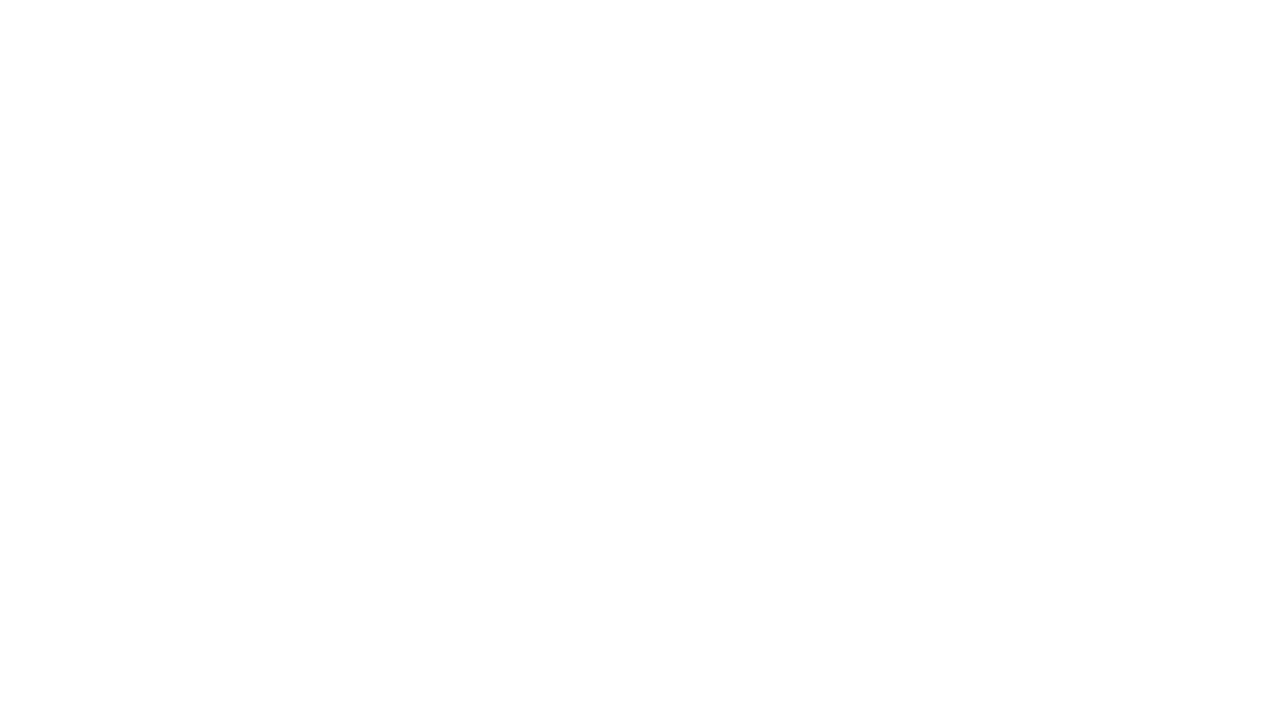

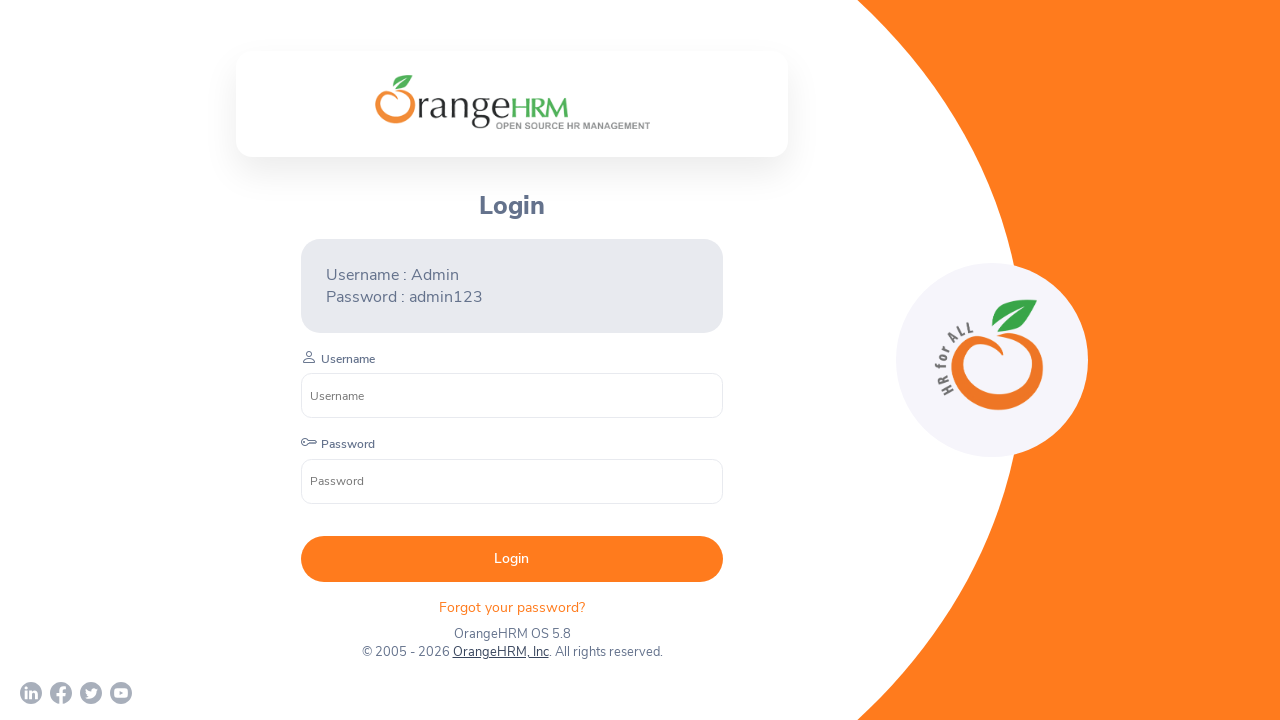